Tests the practice form on DemoQA by filling in personal information fields (first name, last name, email, gender, mobile number, address) and submitting the form, then closing the confirmation modal.

Starting URL: https://demoqa.com/automation-practice-form

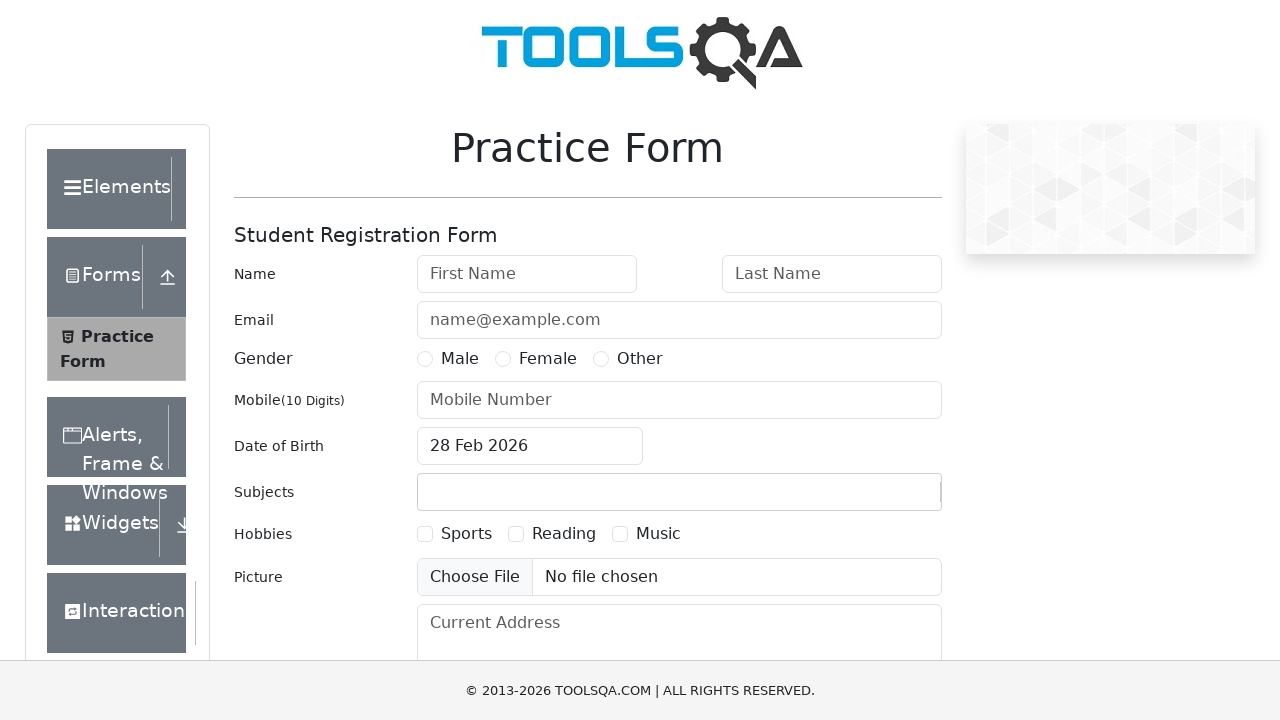

Filled first name field with 'Michael' on #firstName
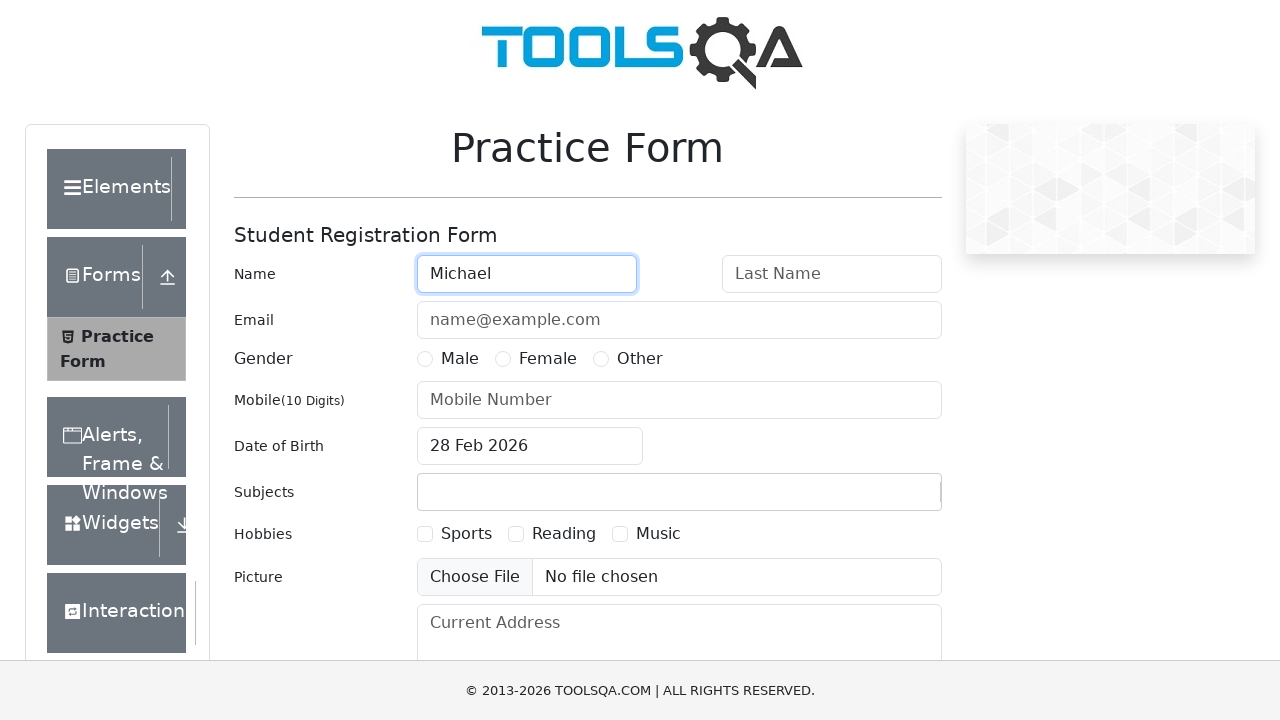

Filled last name field with 'Thompson' on #lastName
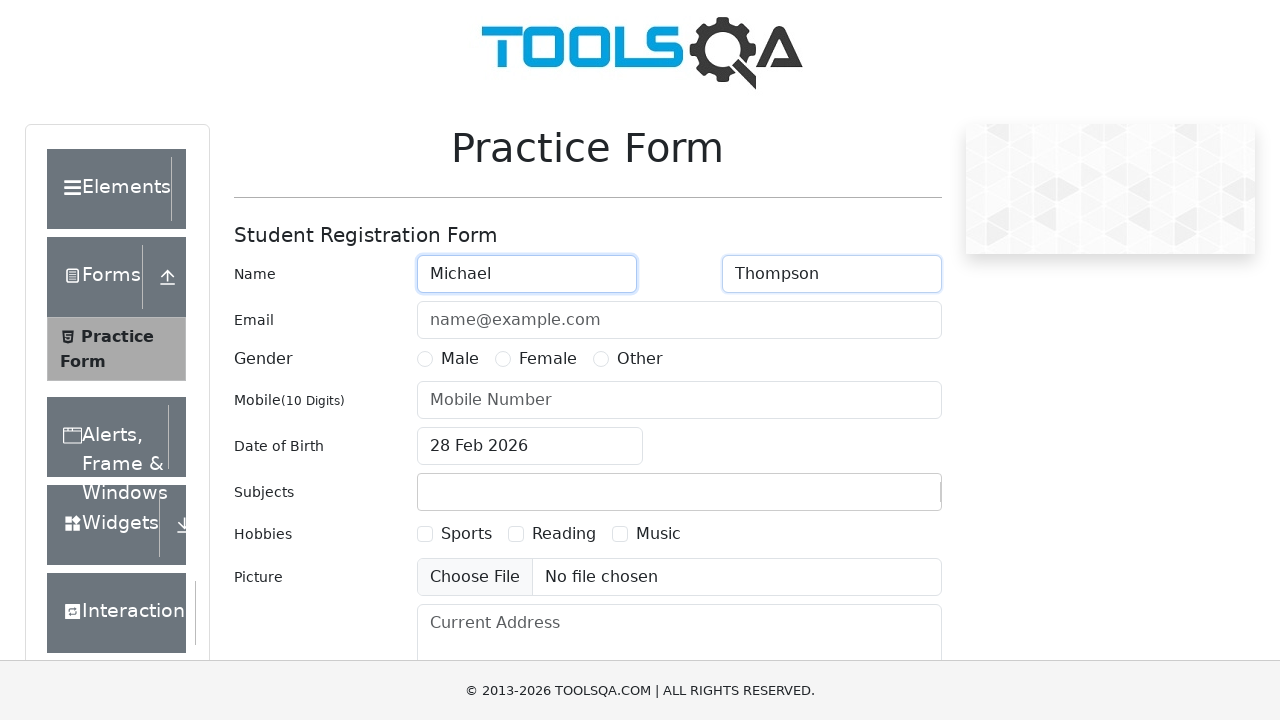

Filled email field with 'michael.thompson@example.com' on #userEmail
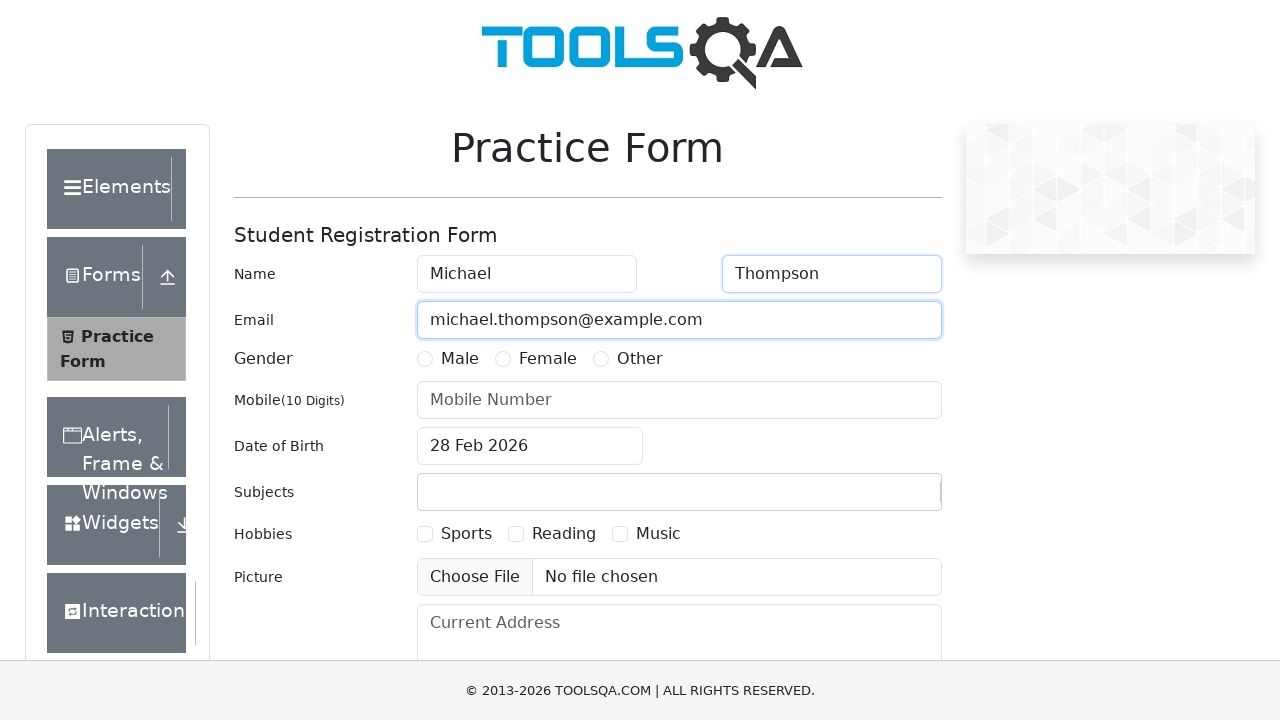

Selected 'Male' gender option at (460, 359) on label[for='gender-radio-1']
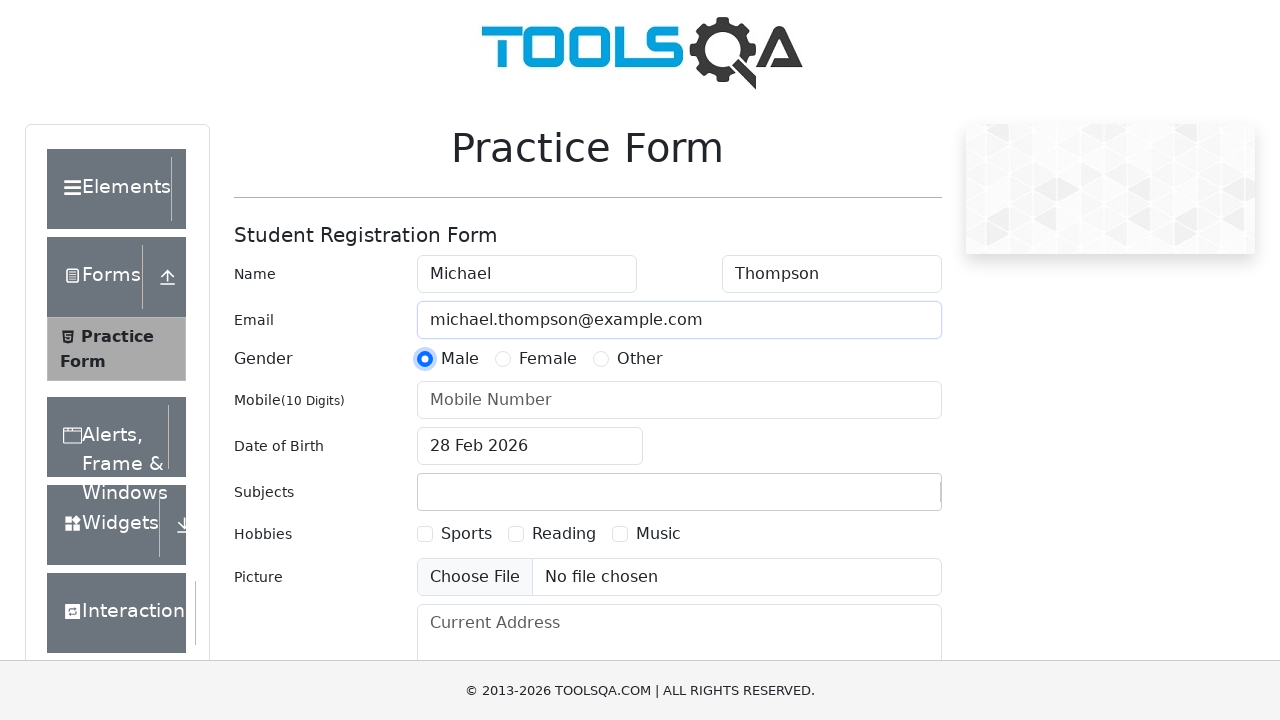

Filled mobile number field with '9876543210' on #userNumber
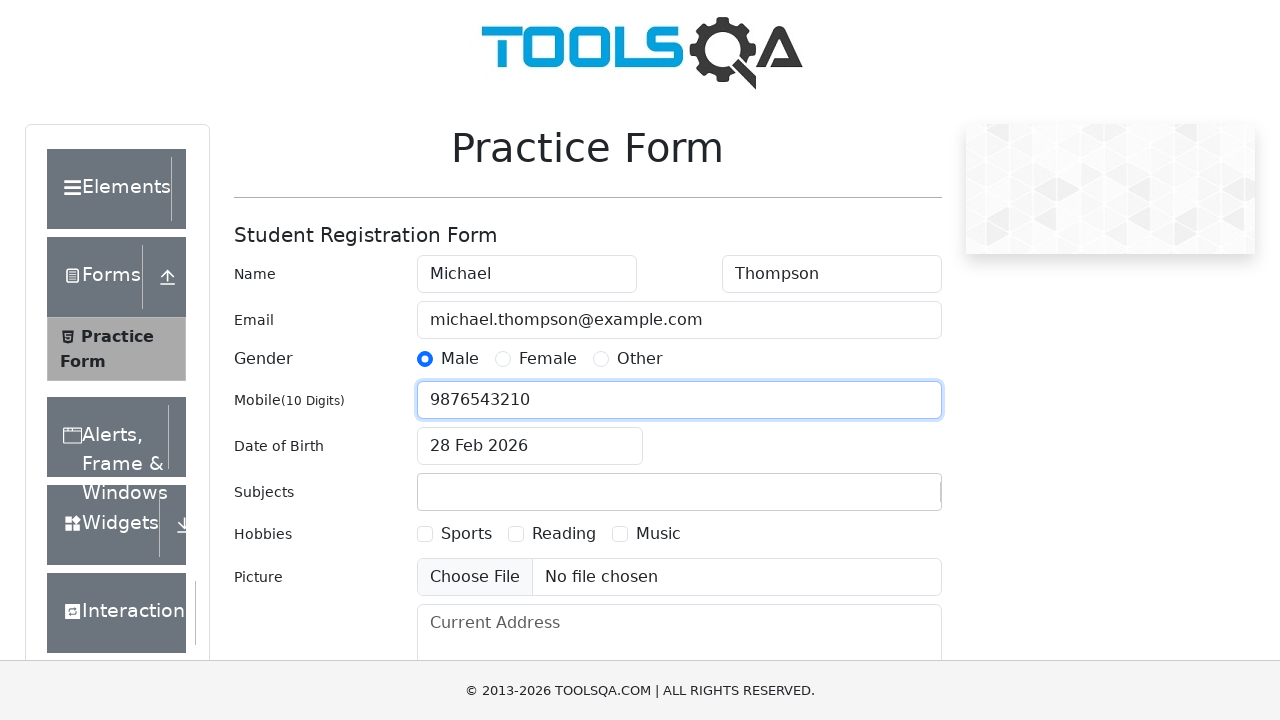

Filled address field with '123 Oak Street, Boston, MA 02101' on #currentAddress
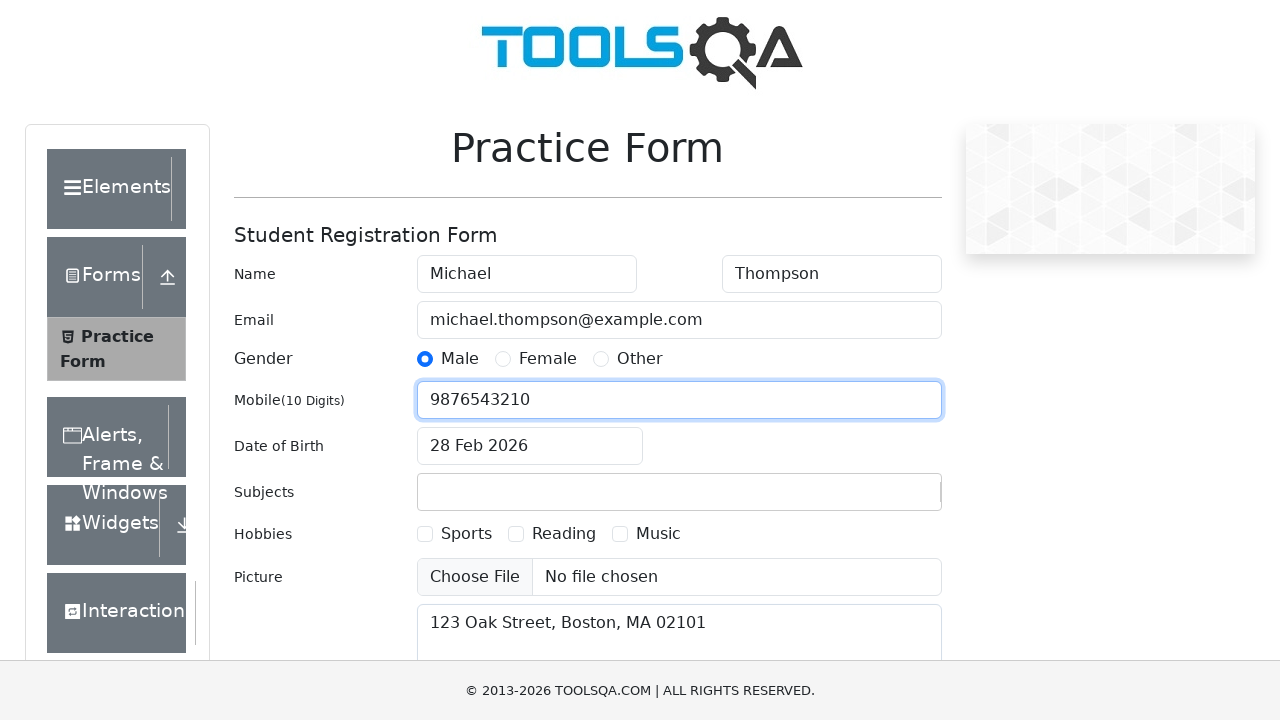

Scrolled to submit button
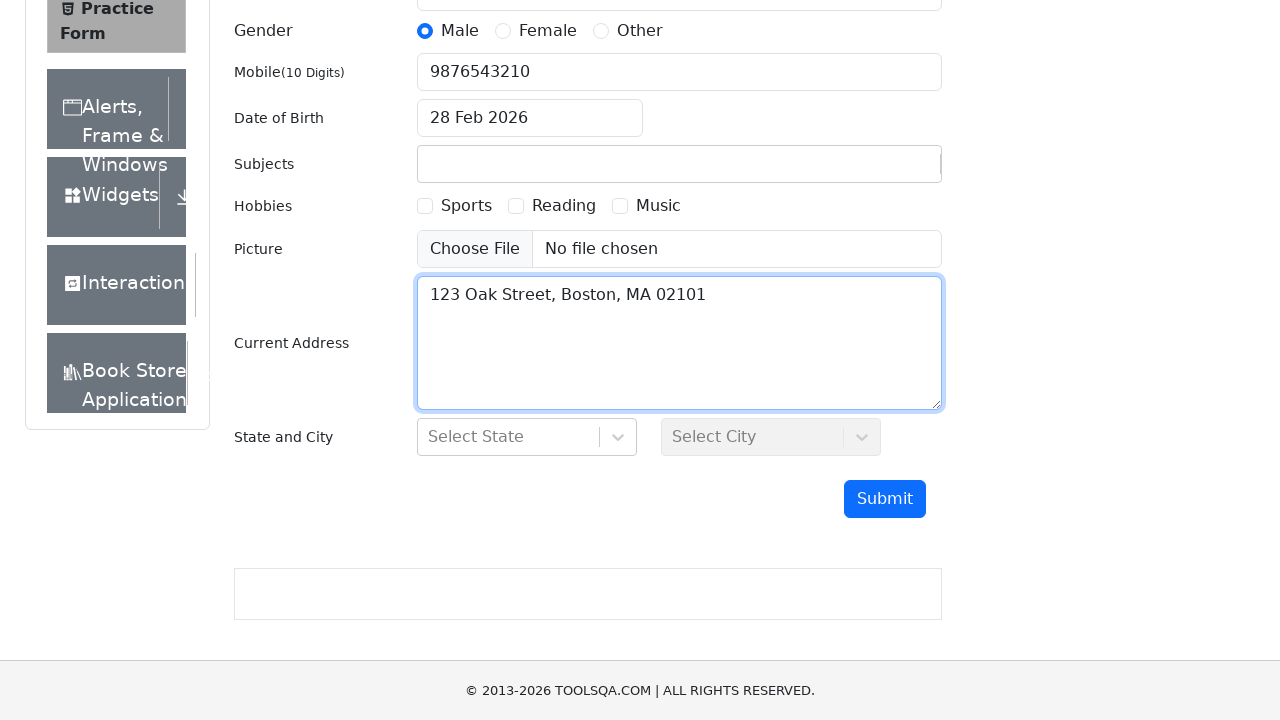

Clicked submit button to submit the form at (885, 499) on #submit
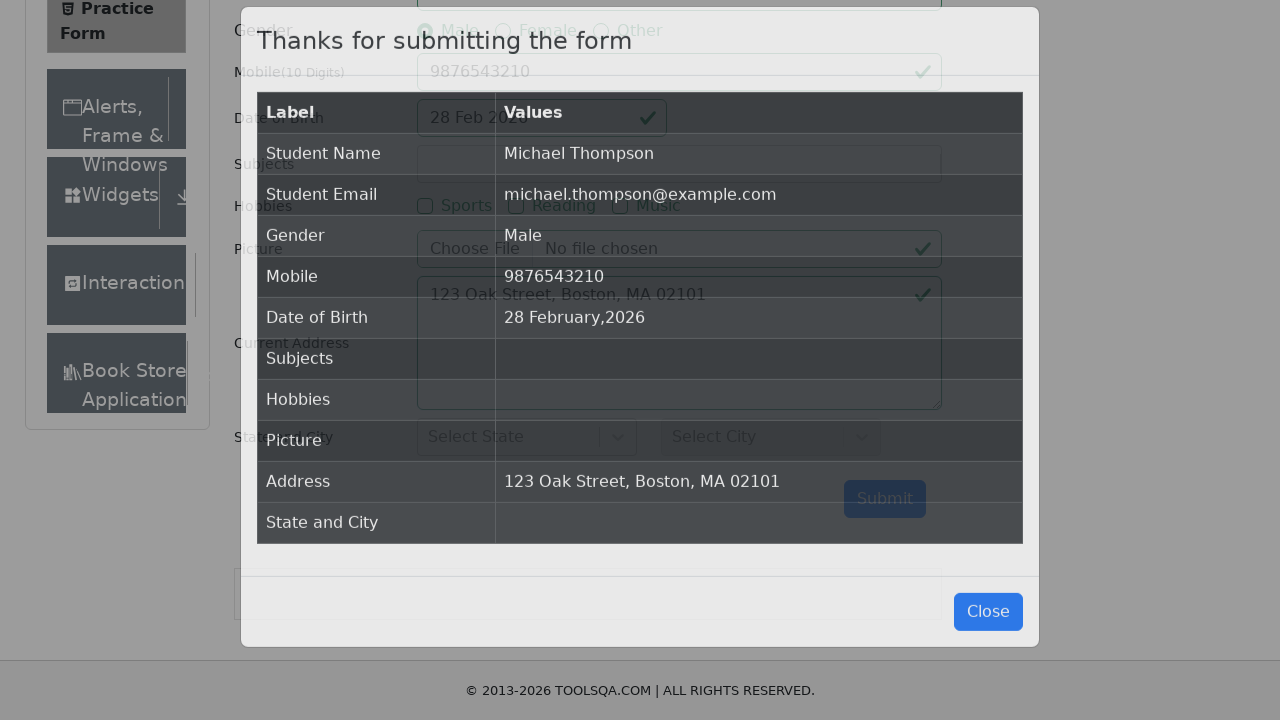

Confirmation message 'Thanks for submitting the form' appeared
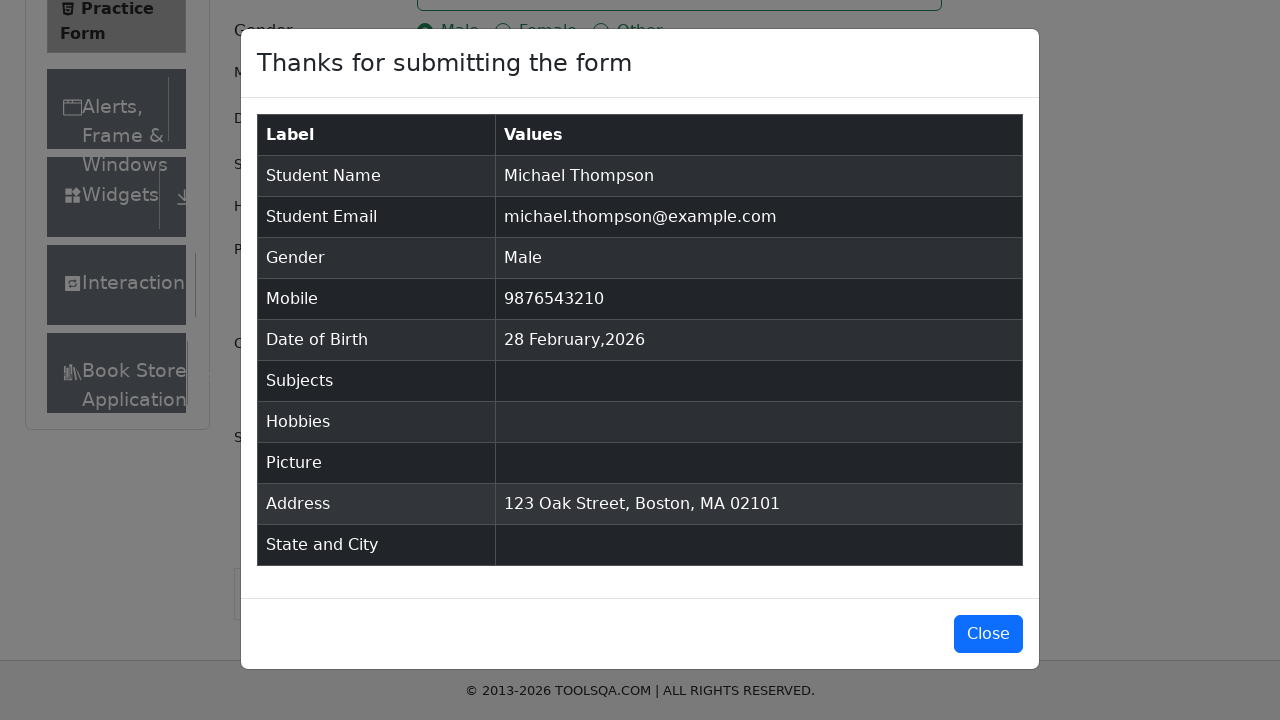

Closed the confirmation modal at (988, 634) on #closeLargeModal
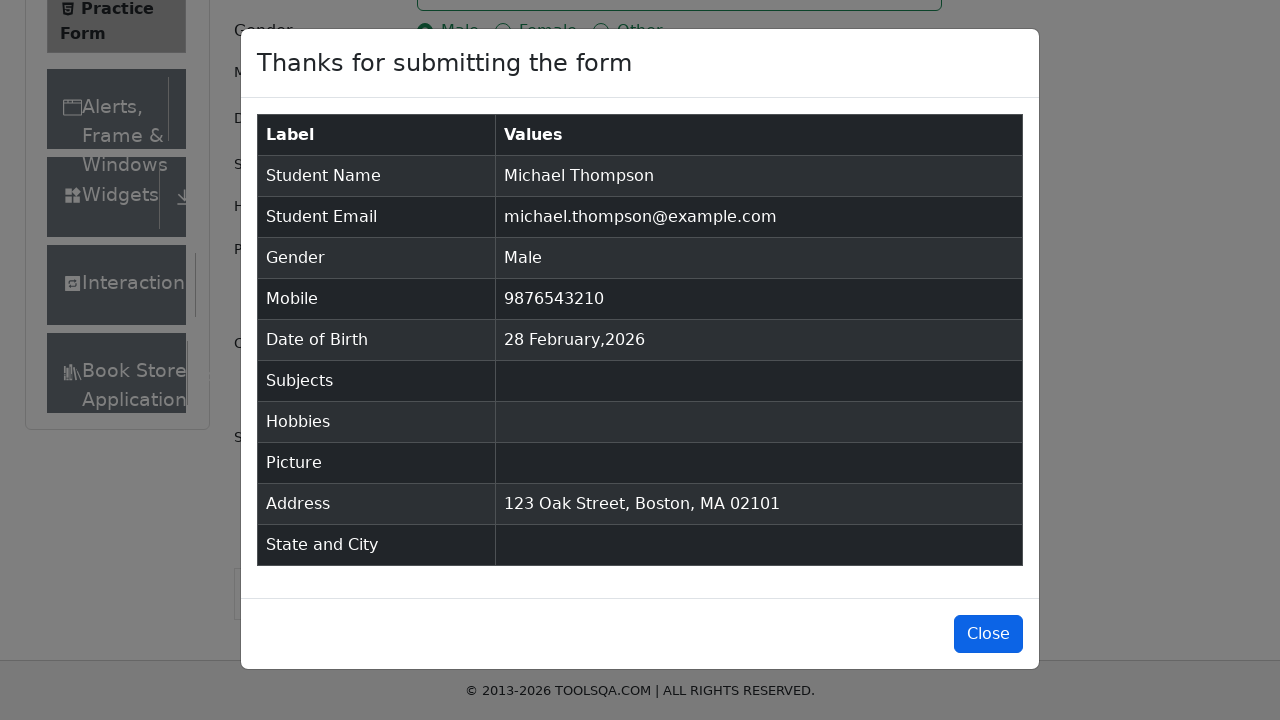

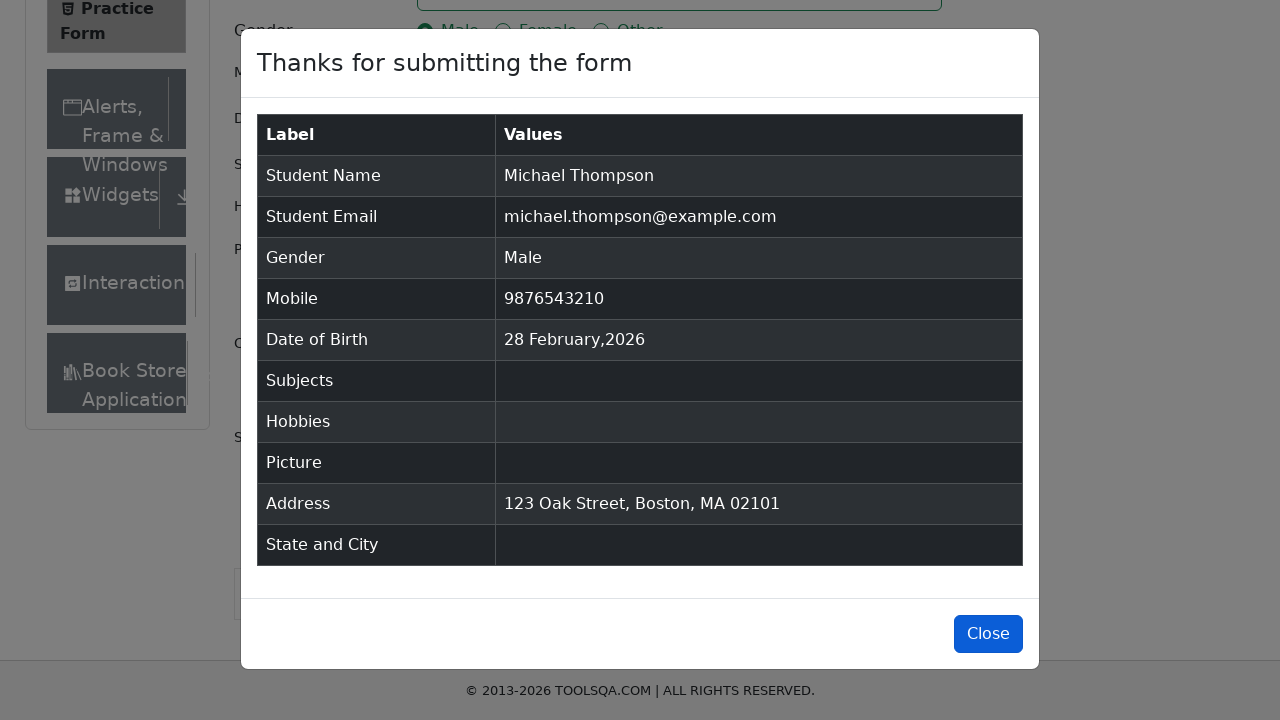